Tests navigation by clicking on the iPad link in the navbar on Apple's homepage

Starting URL: https://www.apple.com

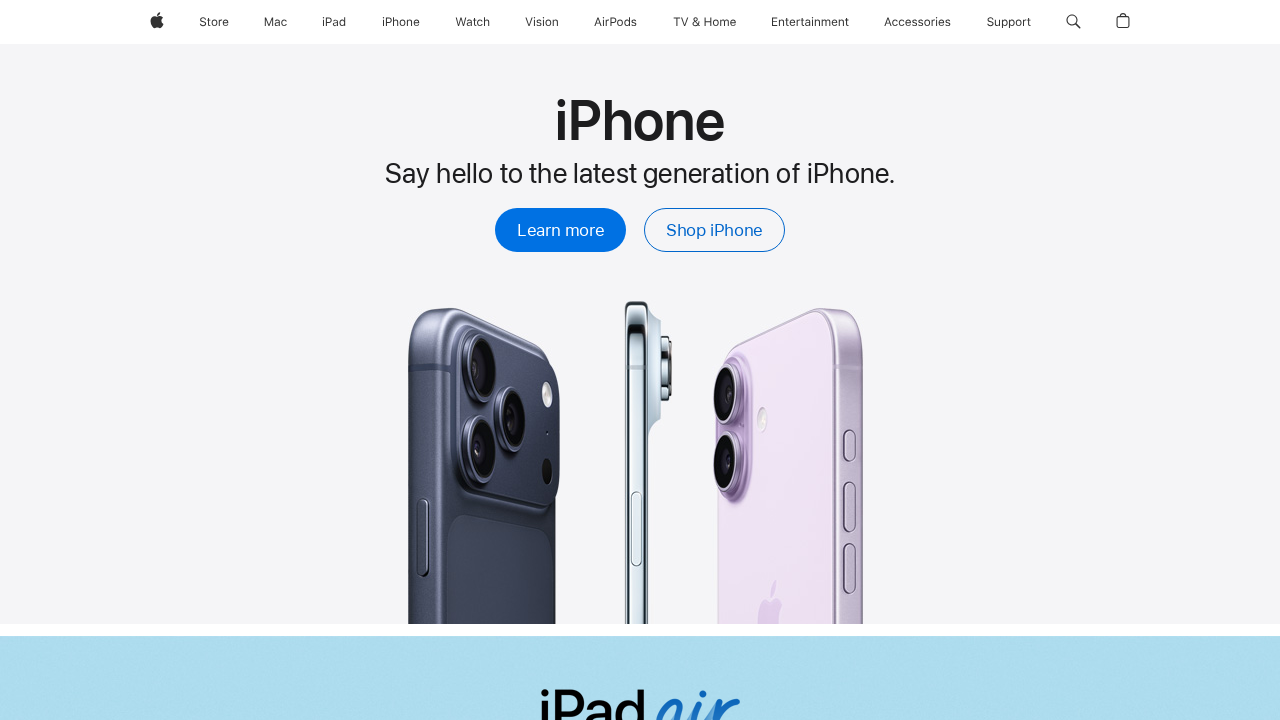

Waited for Apple homepage to load (networkidle)
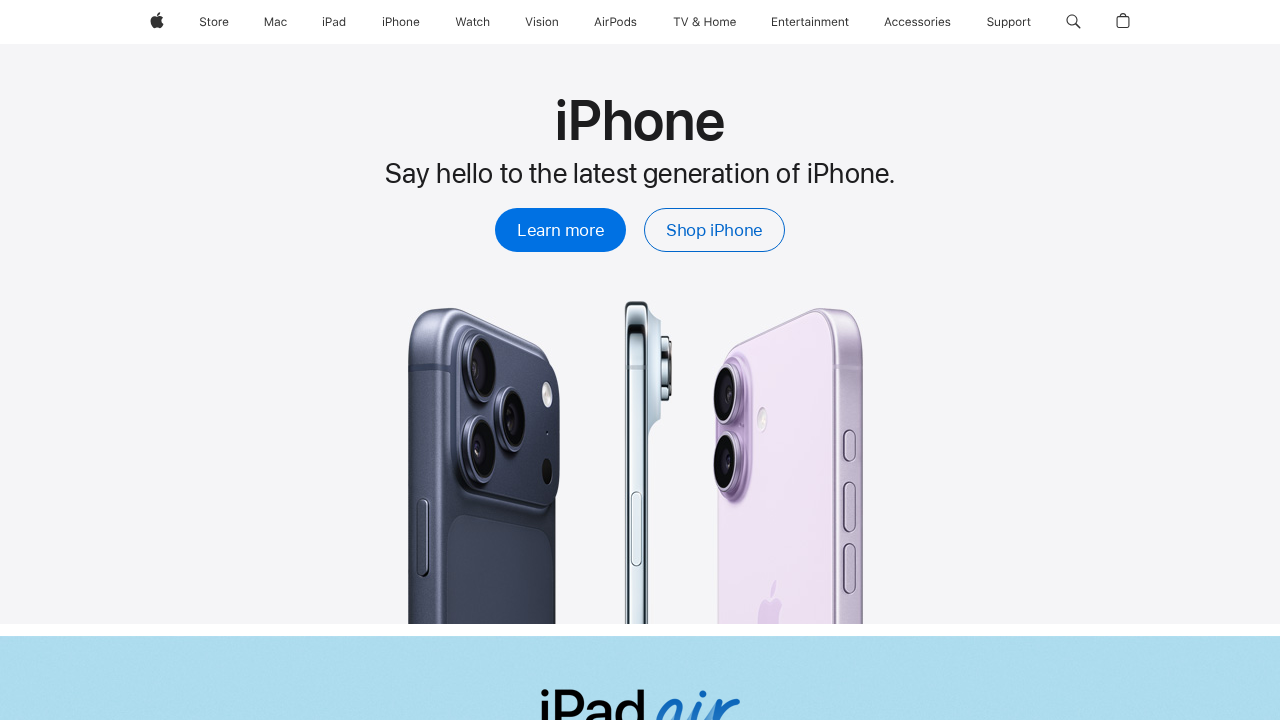

Clicked on iPad link in the navbar at (334, 22) on xpath=//a[@aria-label='iPad']//span[@class='globalnav-link-text-container']
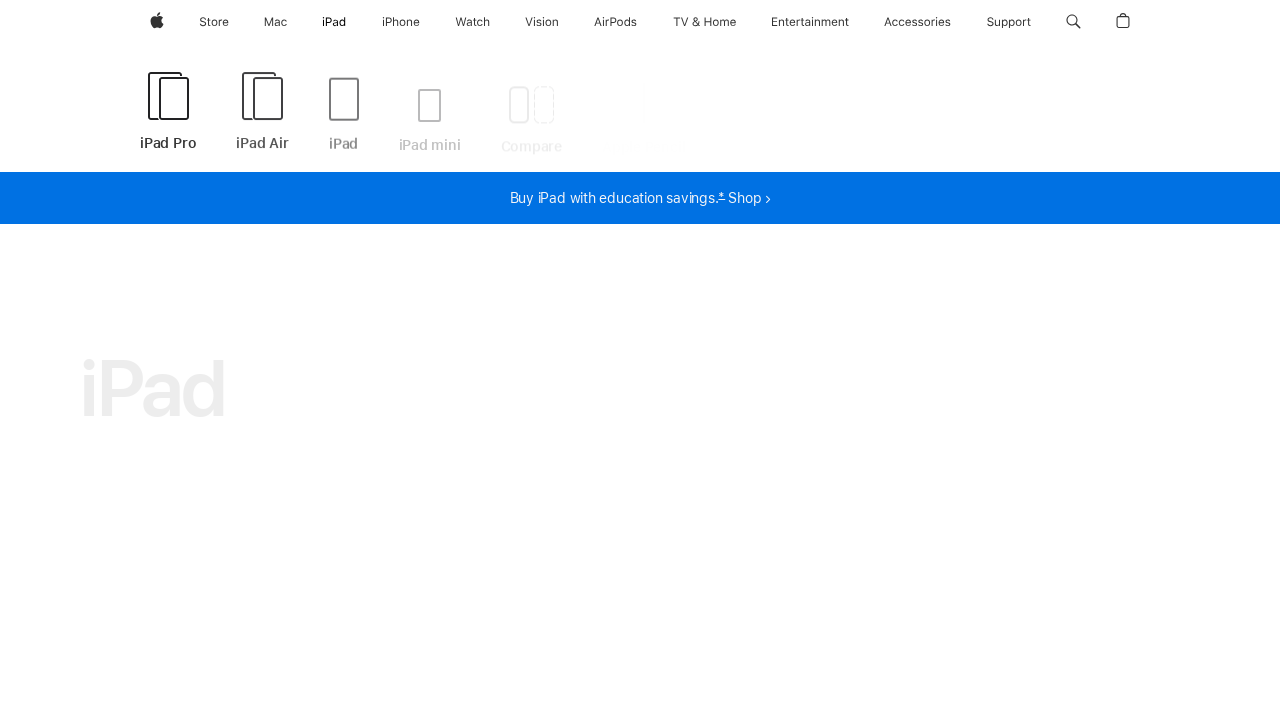

Waited for iPad page to load (networkidle)
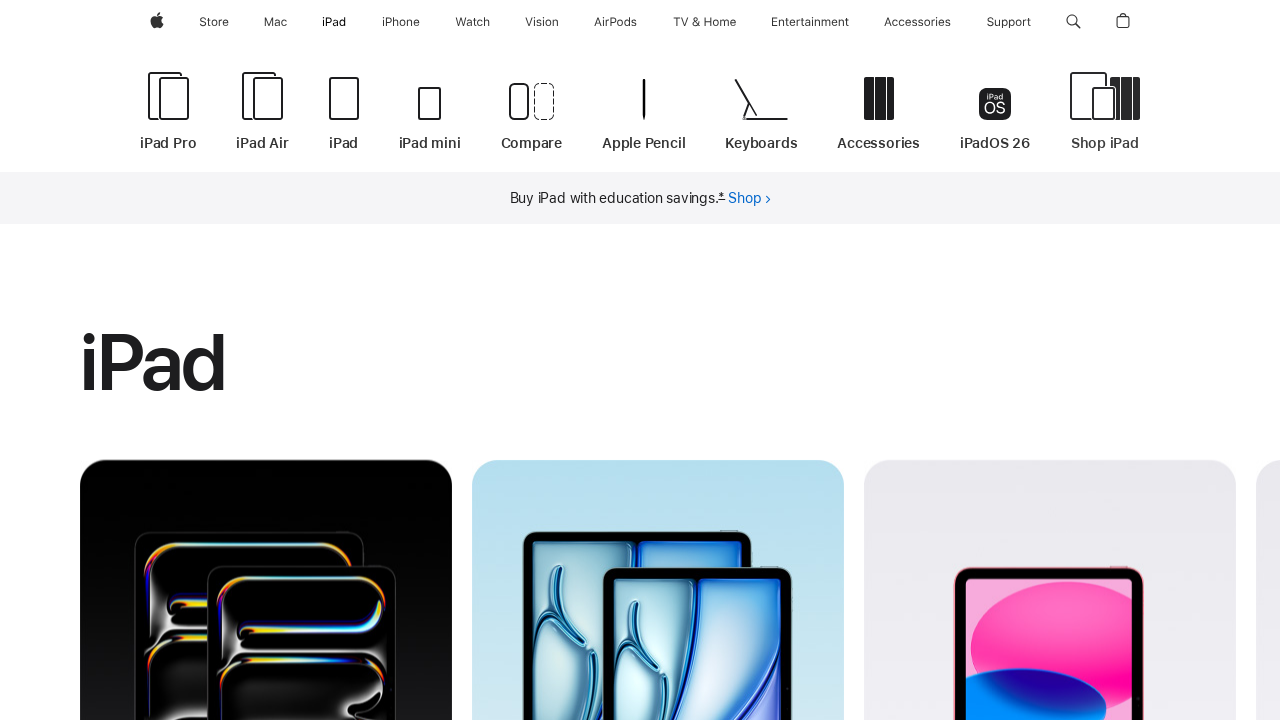

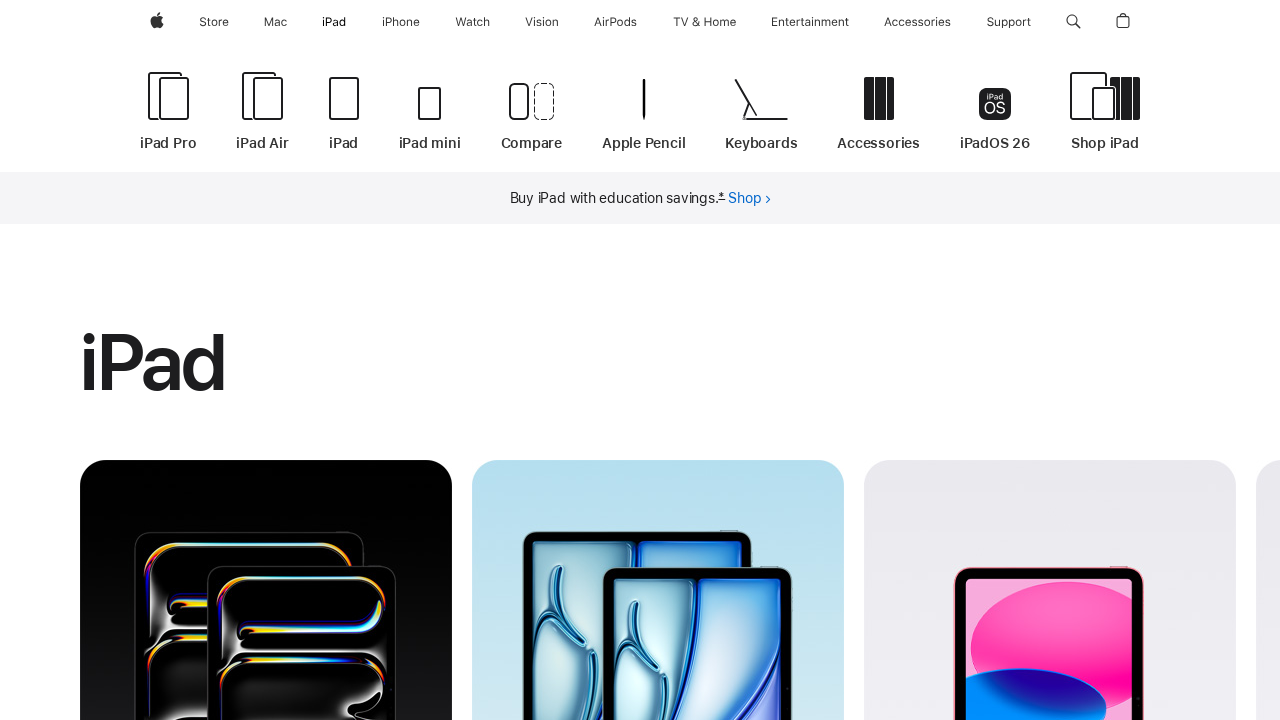